Tests JavaScript alert handling by filling a name field, clicking an alert button, and accepting the alert dialog that appears with a personalized message.

Starting URL: https://rahulshettyacademy.com/AutomationPractice/

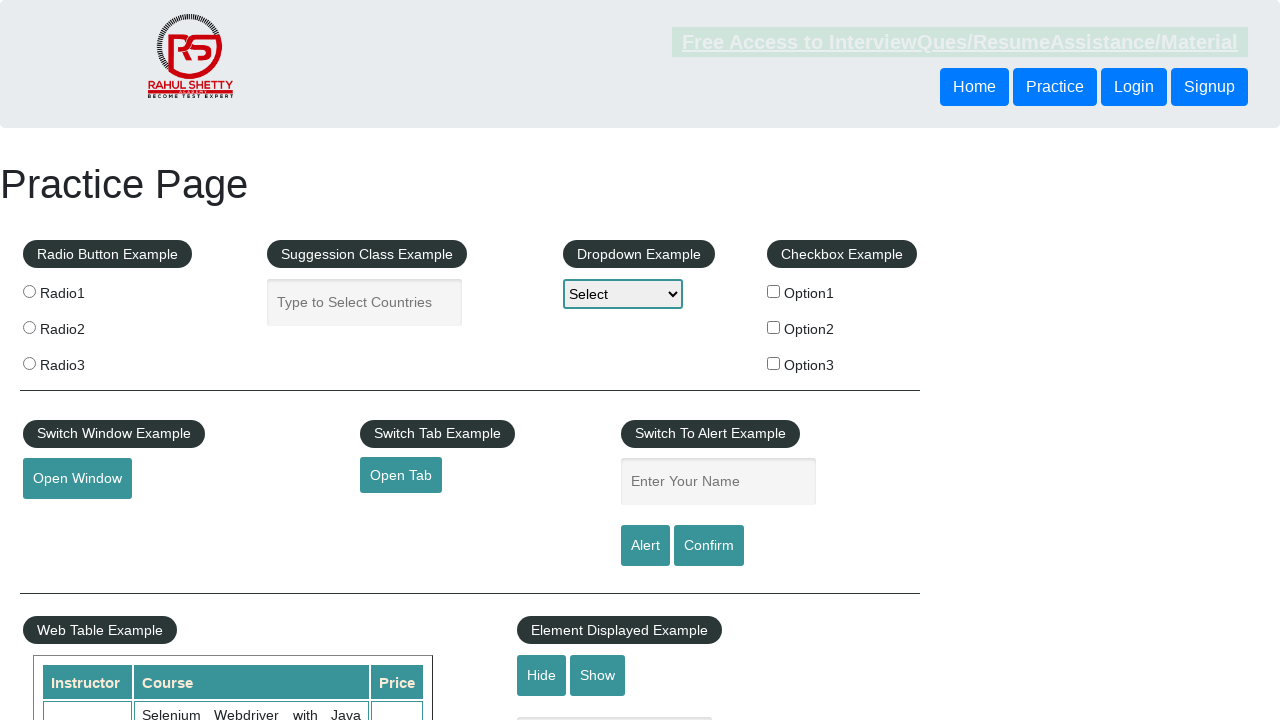

Filled name field with 'Sameer' on #name
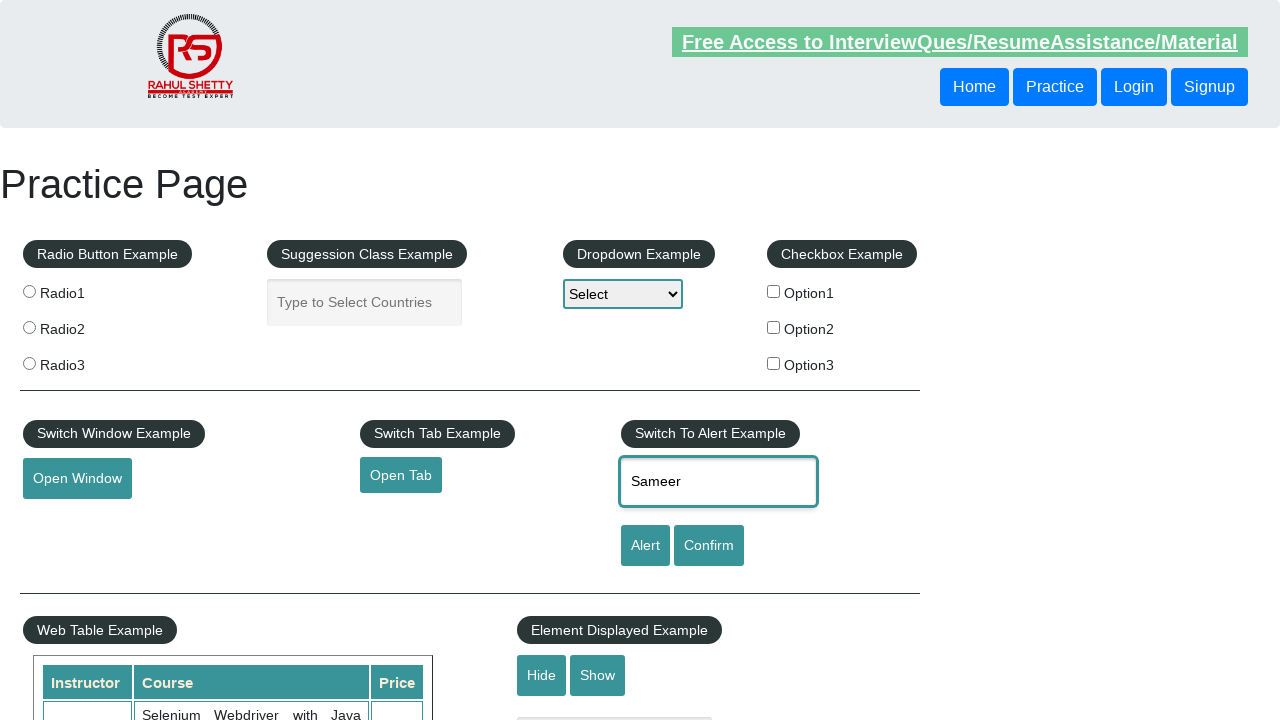

Dialog handler registered
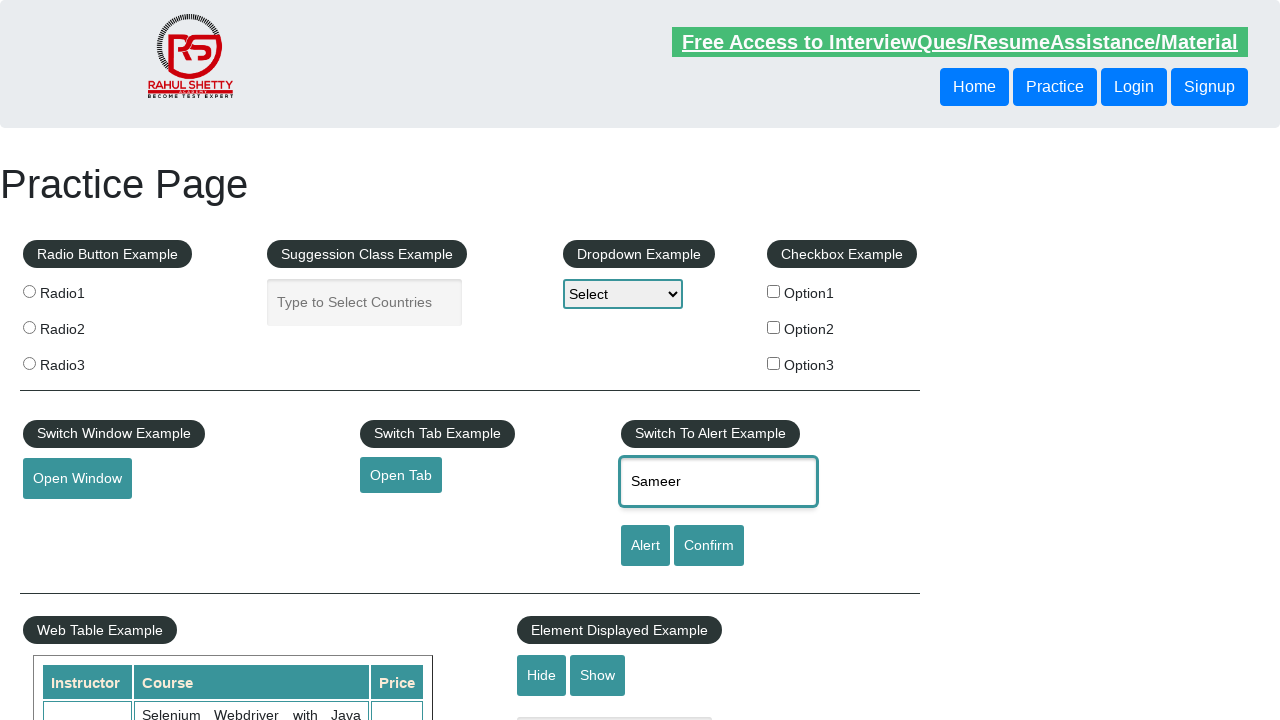

Clicked alert button to trigger dialog at (645, 546) on #alertbtn
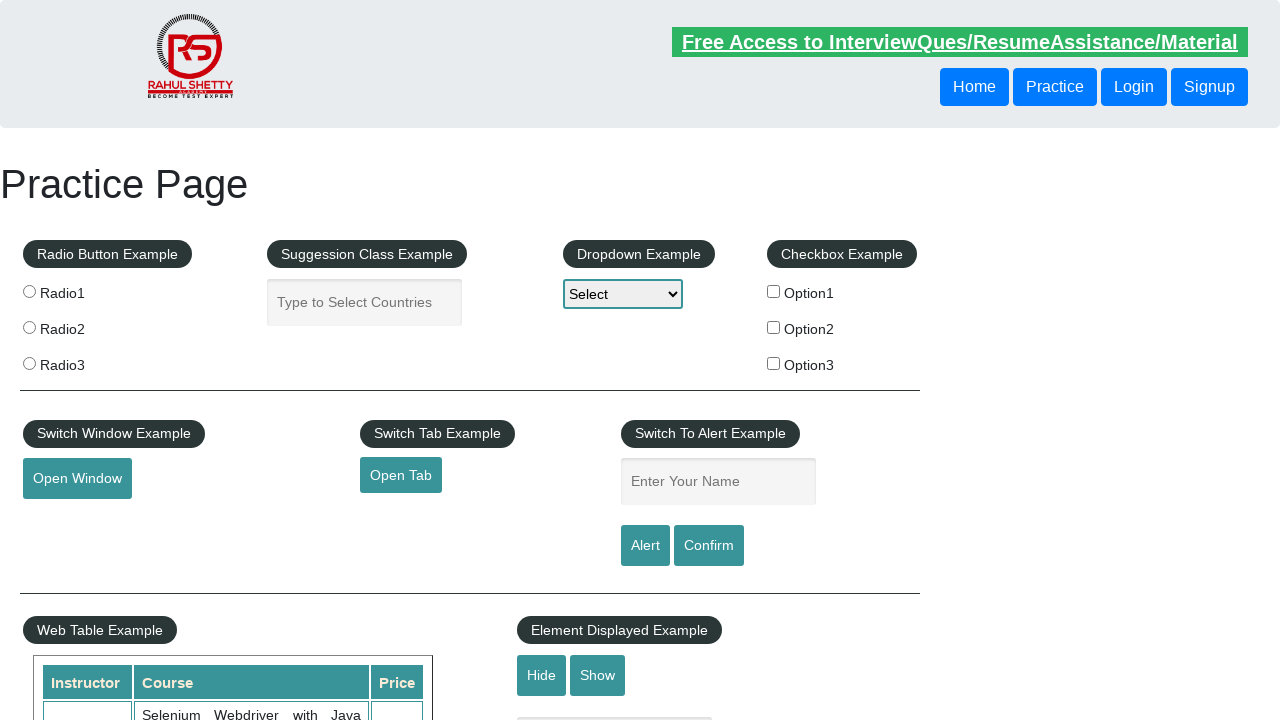

Waited 500ms for dialog handling to complete
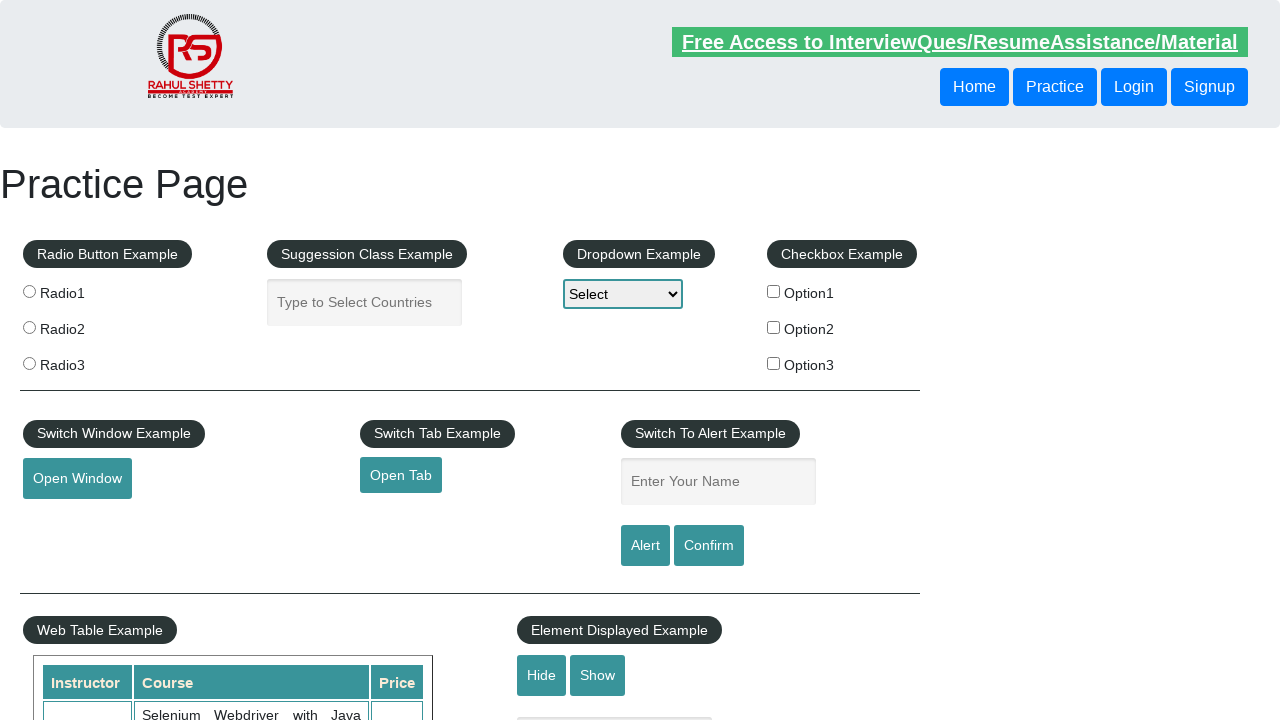

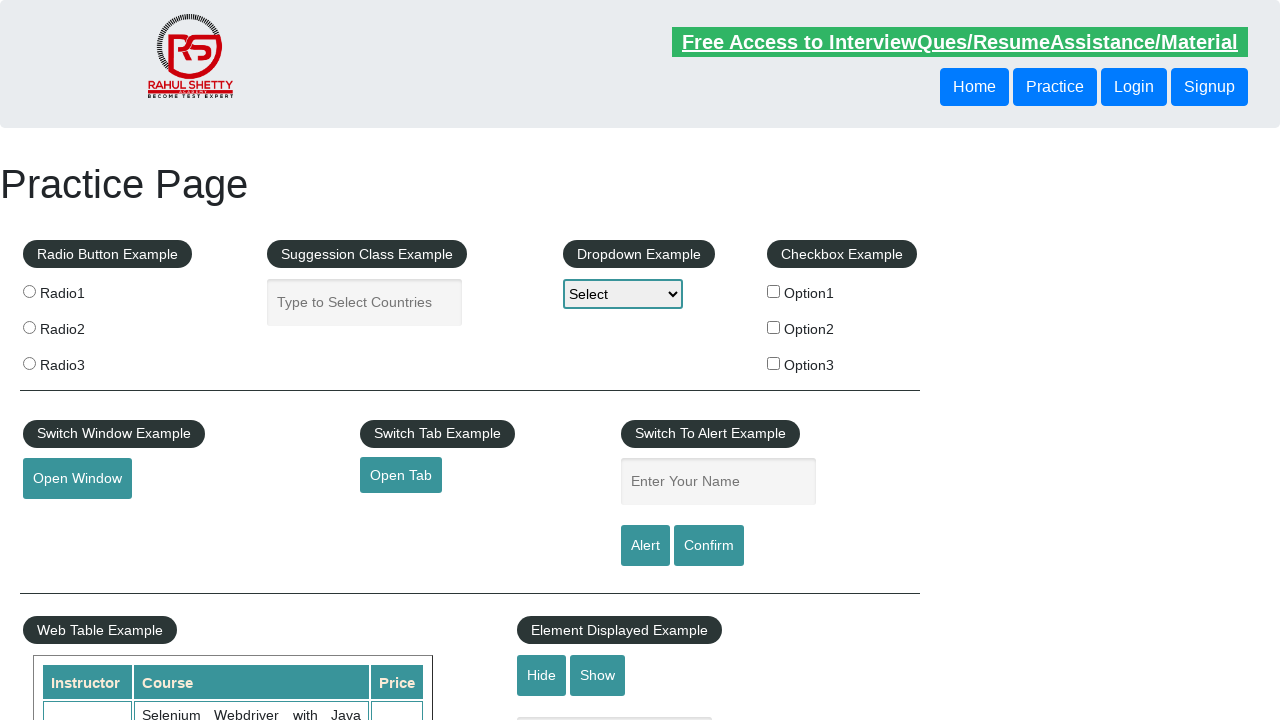